Verifies that the OrangeHRM logo is displayed on the login page

Starting URL: https://opensource-demo.orangehrmlive.com/

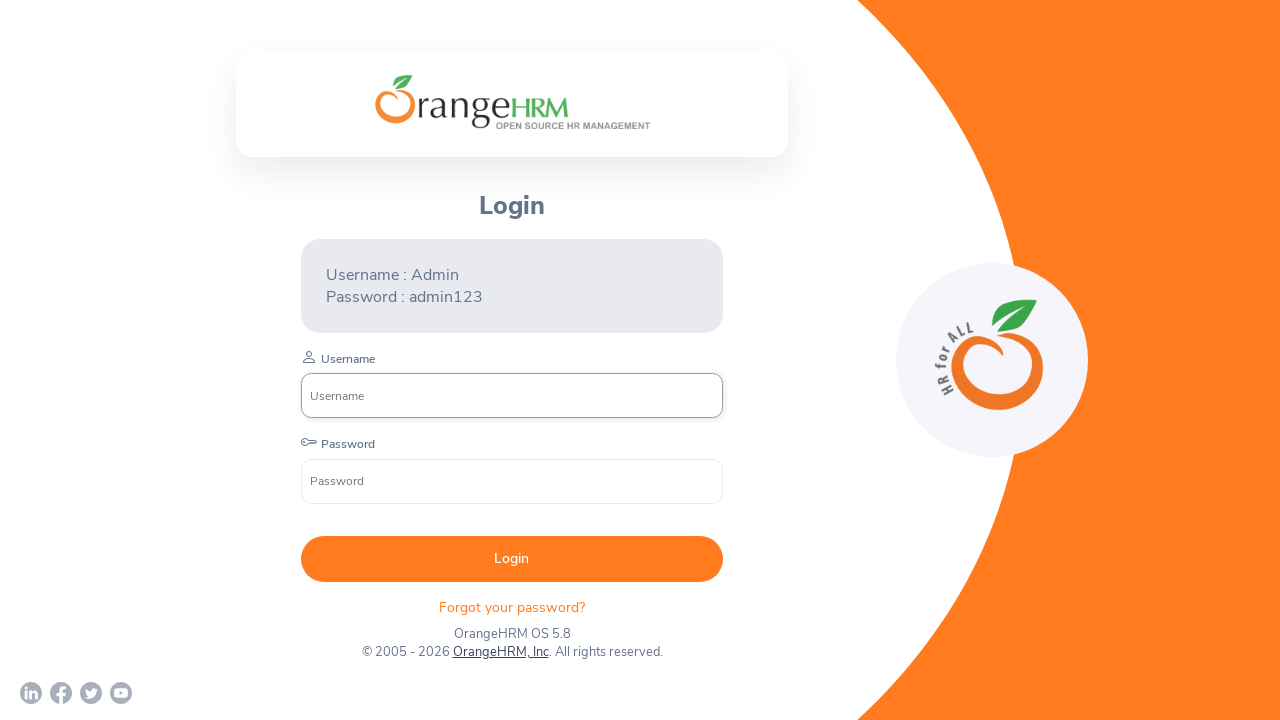

Waited for OrangeHRM logo element to load on login page
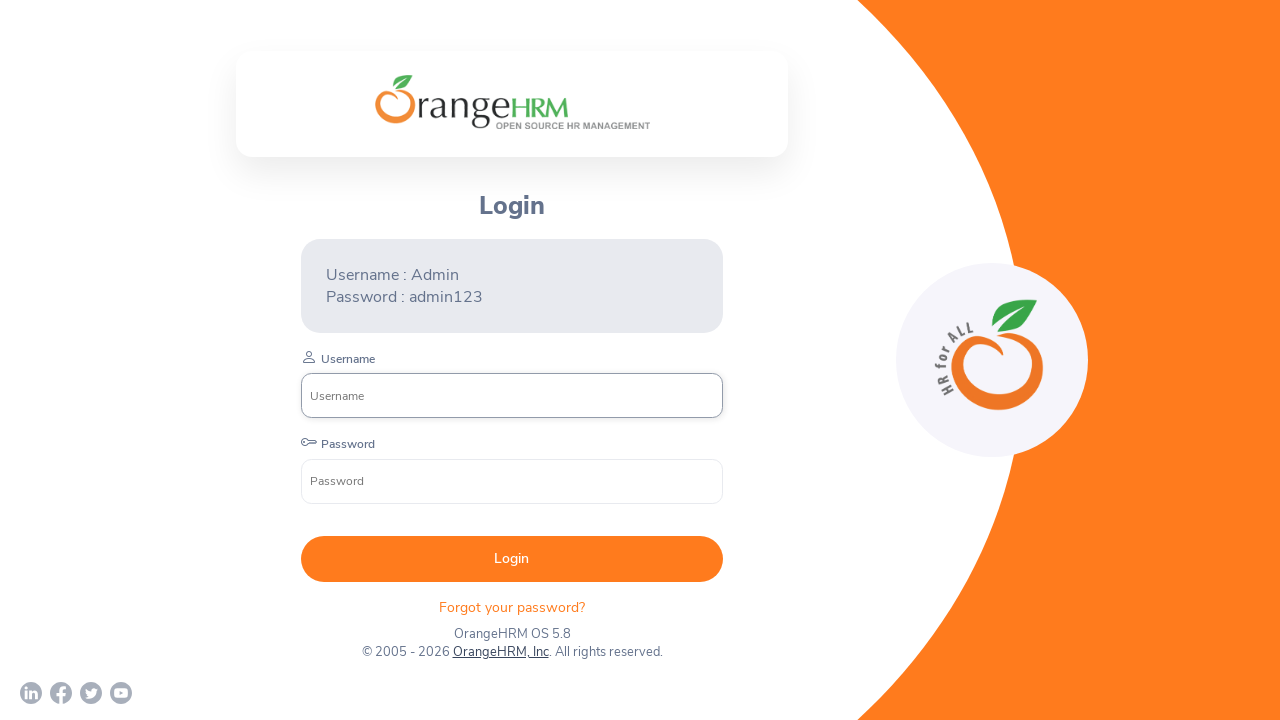

Verified that OrangeHRM logo is visible on the login page
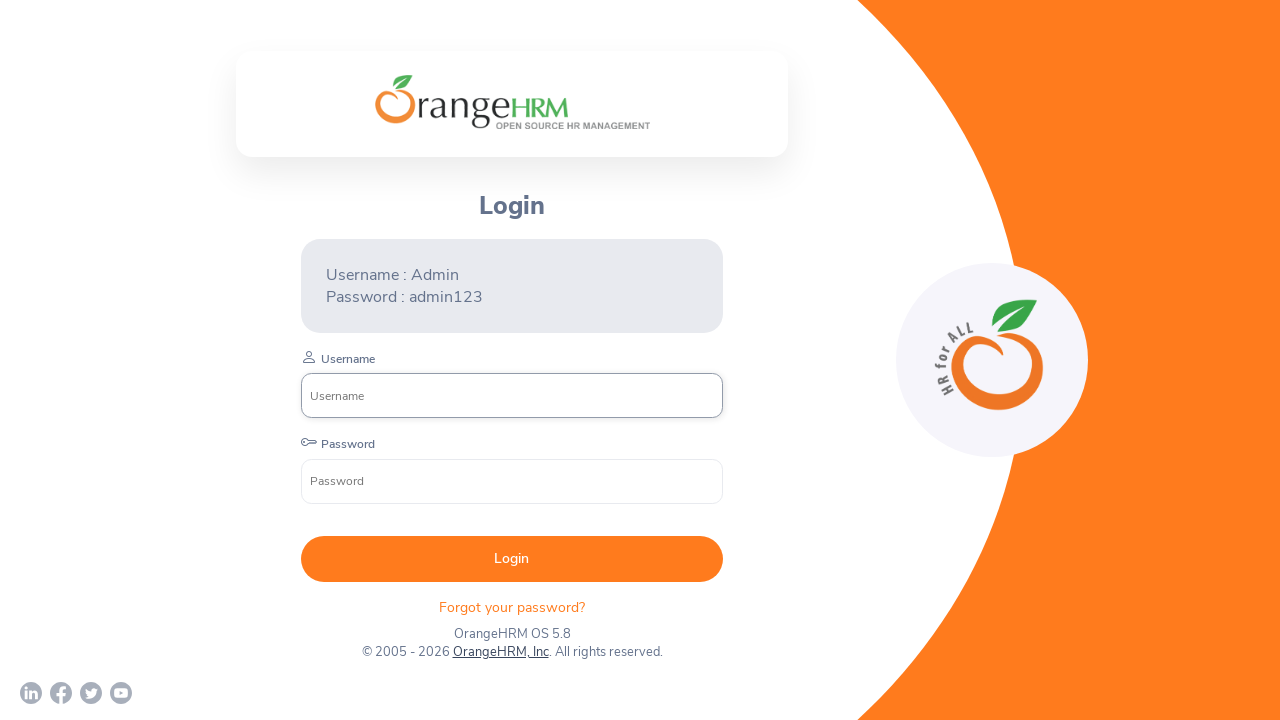

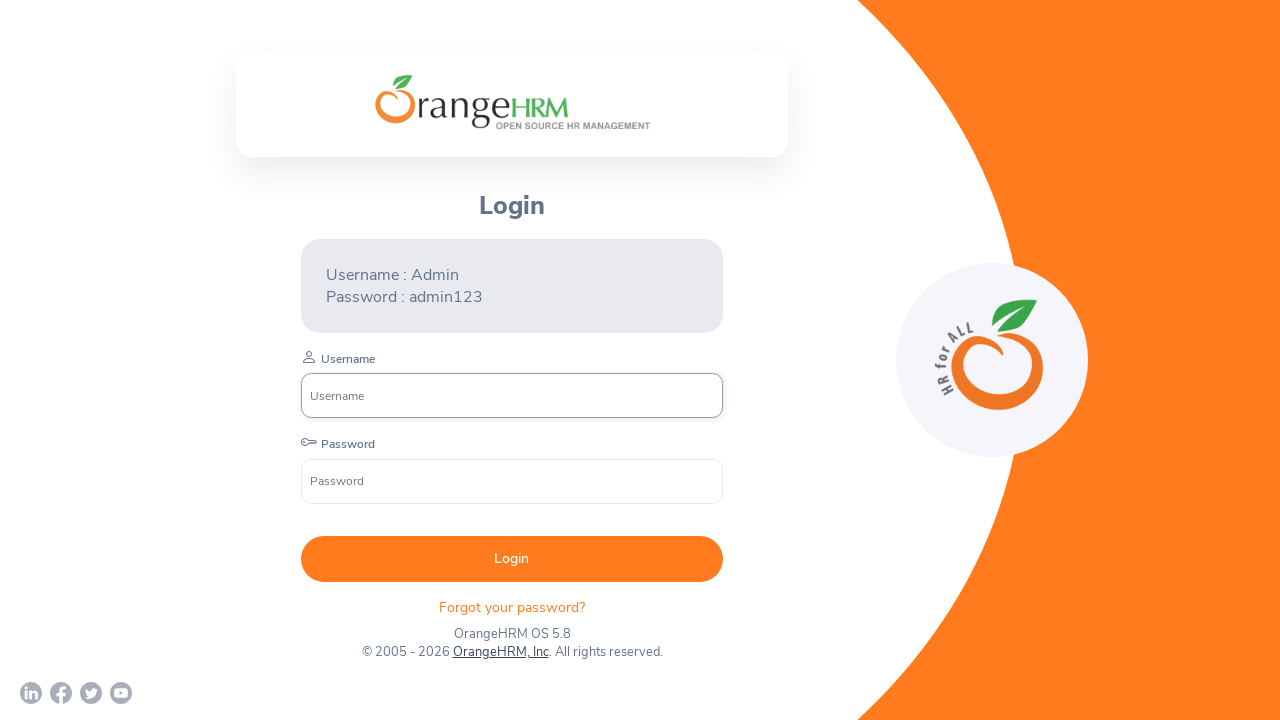